Tests that the toggle all checkbox state updates when individual items are completed or cleared

Starting URL: https://demo.playwright.dev/todomvc

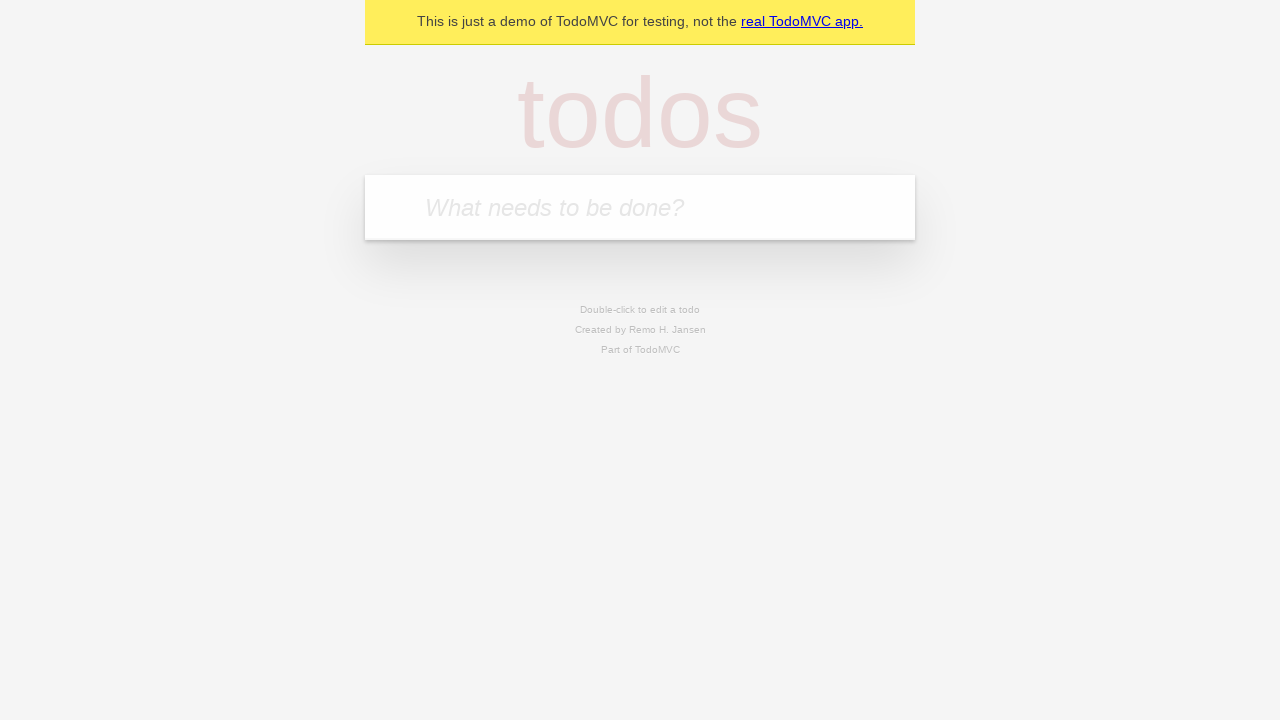

Filled todo input with 'buy some cheese' on internal:attr=[placeholder="What needs to be done?"i]
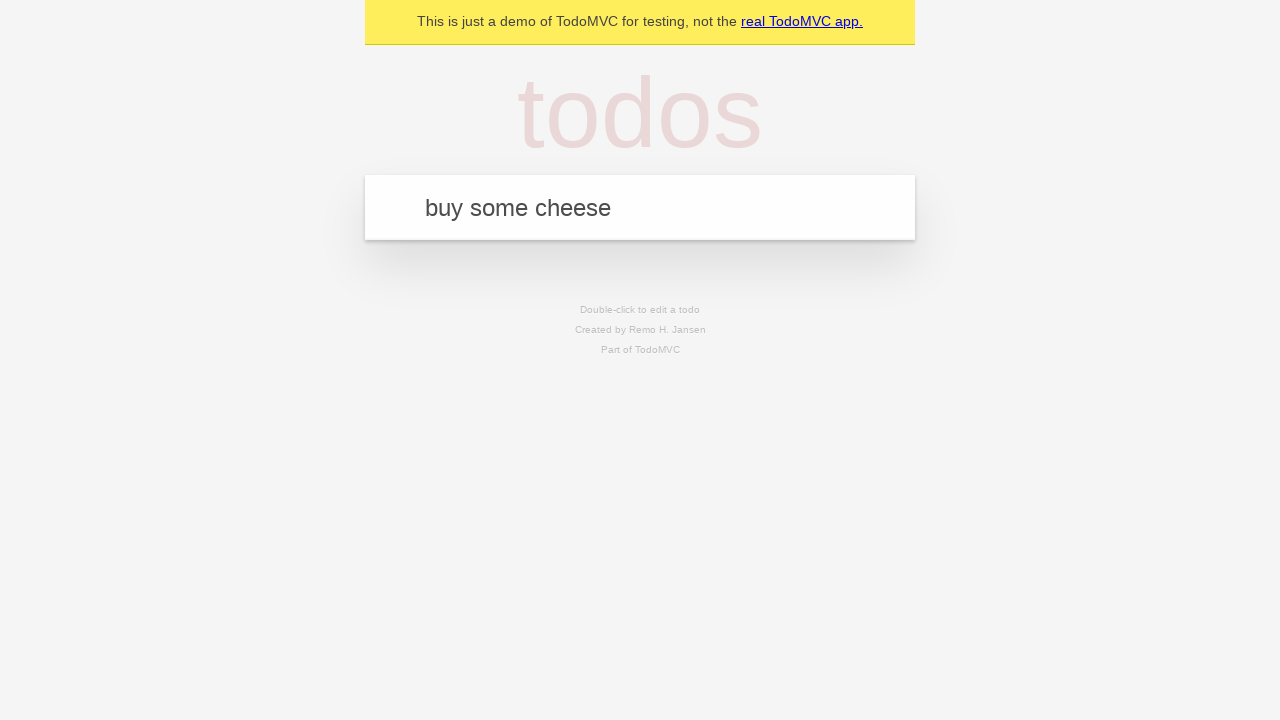

Pressed Enter to create first todo item on internal:attr=[placeholder="What needs to be done?"i]
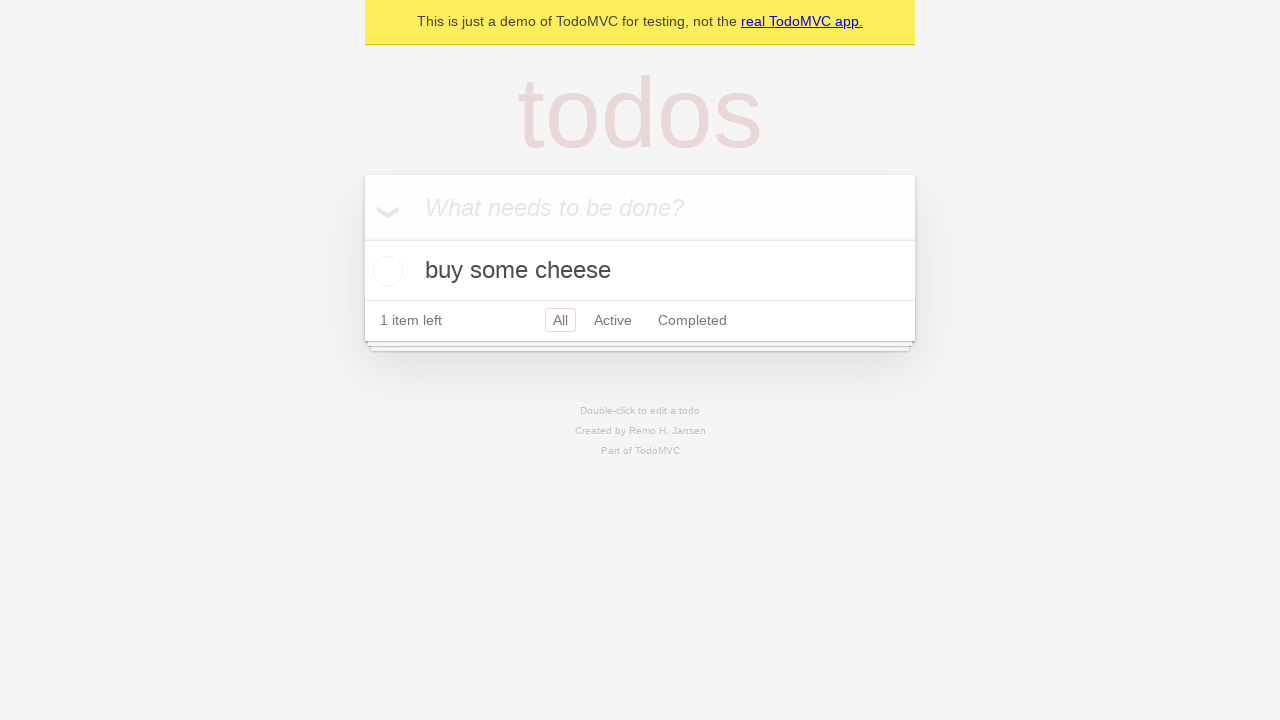

Filled todo input with 'feed the cat' on internal:attr=[placeholder="What needs to be done?"i]
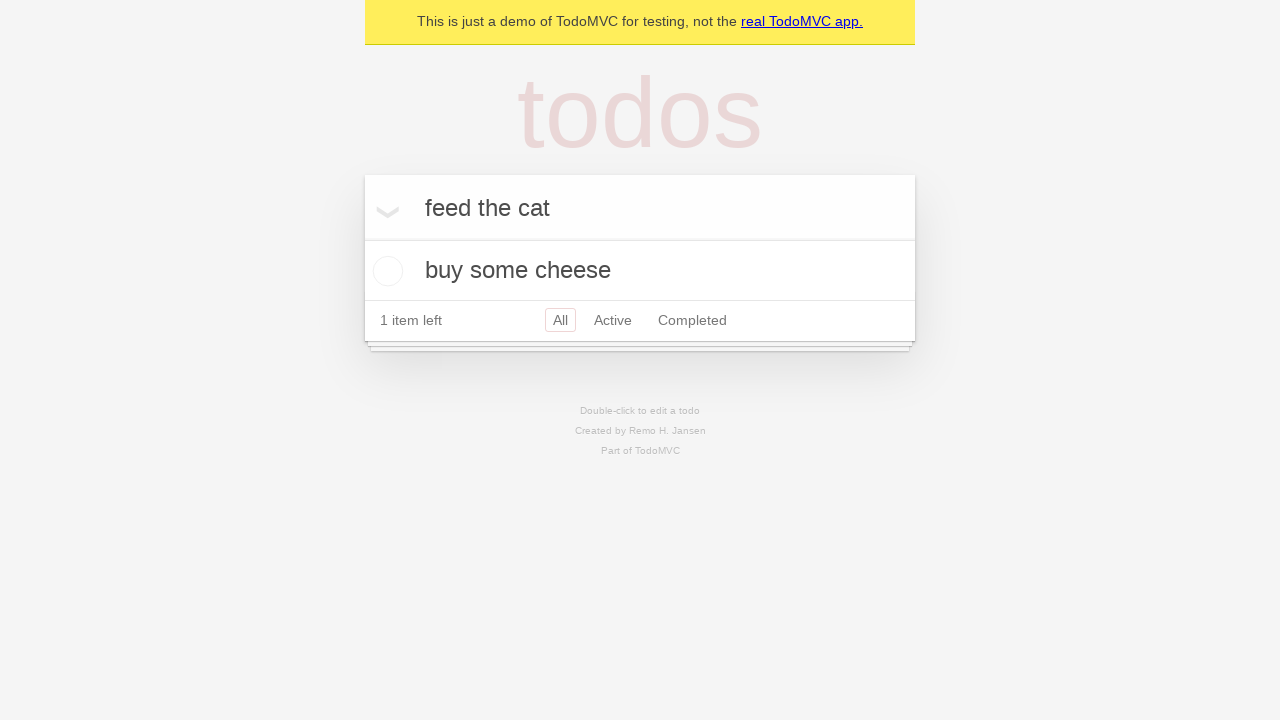

Pressed Enter to create second todo item on internal:attr=[placeholder="What needs to be done?"i]
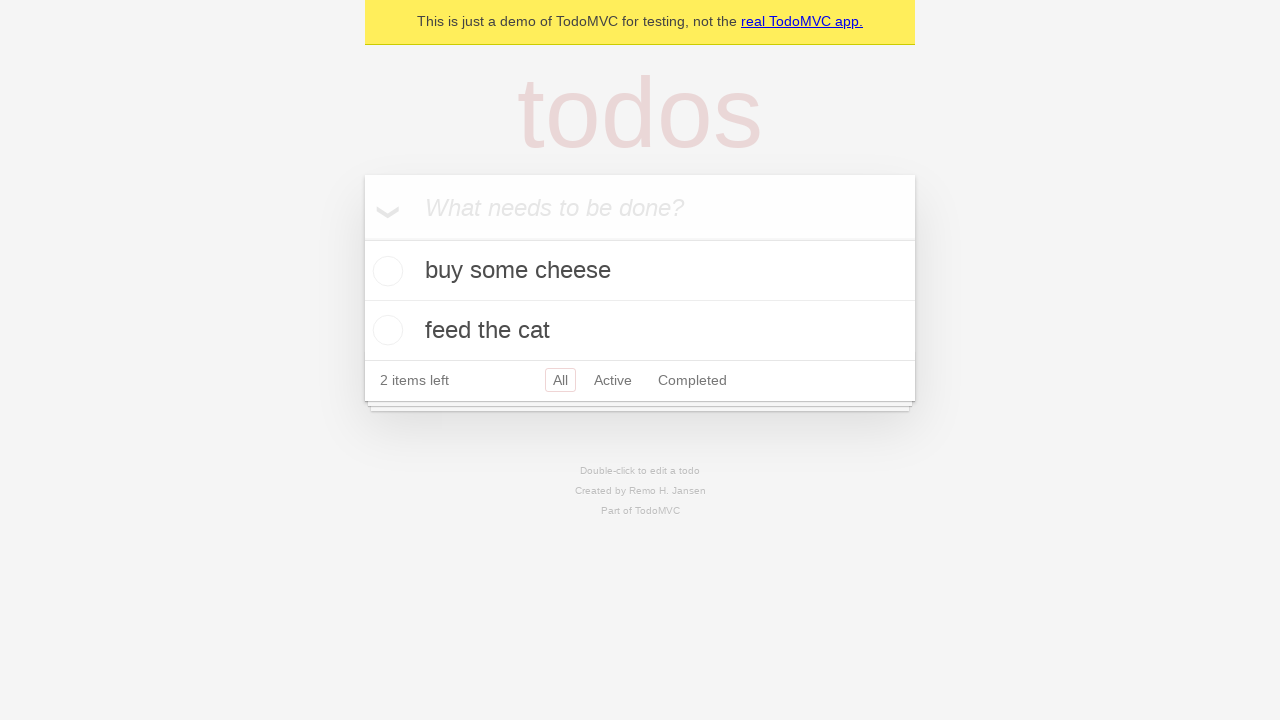

Filled todo input with 'book a doctors appointment' on internal:attr=[placeholder="What needs to be done?"i]
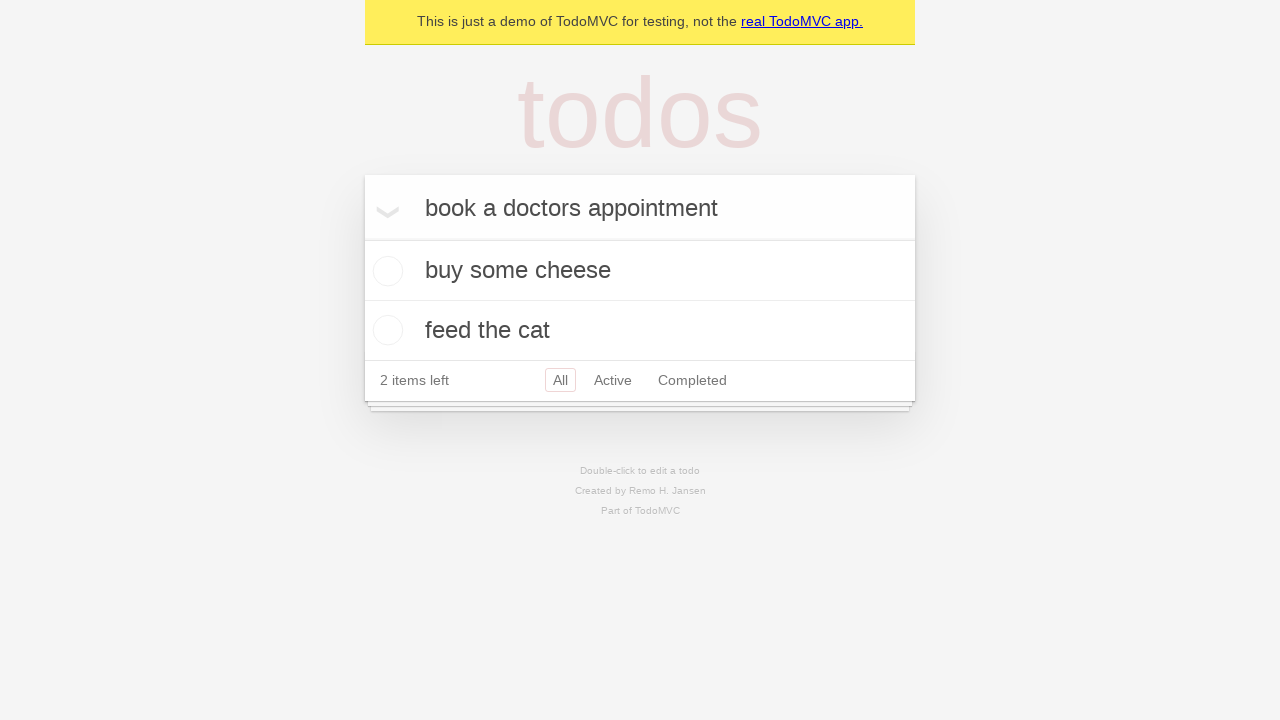

Pressed Enter to create third todo item on internal:attr=[placeholder="What needs to be done?"i]
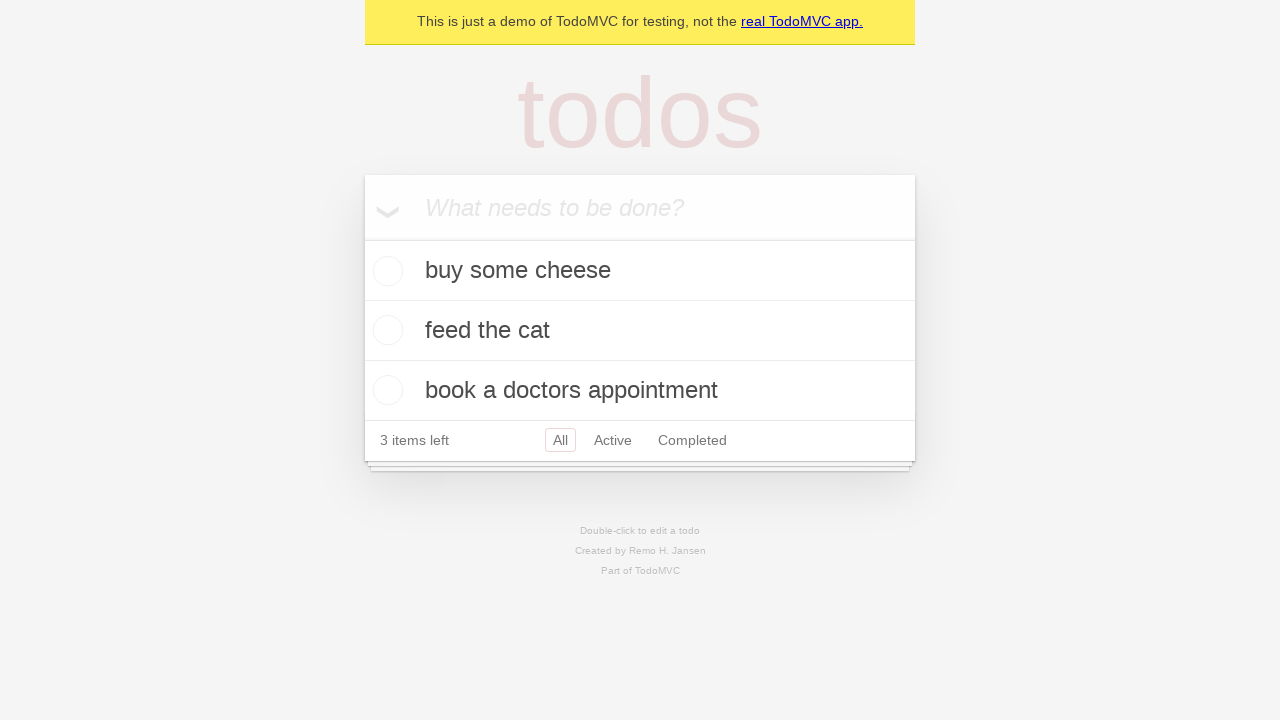

Checked 'Mark all as complete' toggle checkbox at (362, 238) on internal:label="Mark all as complete"i
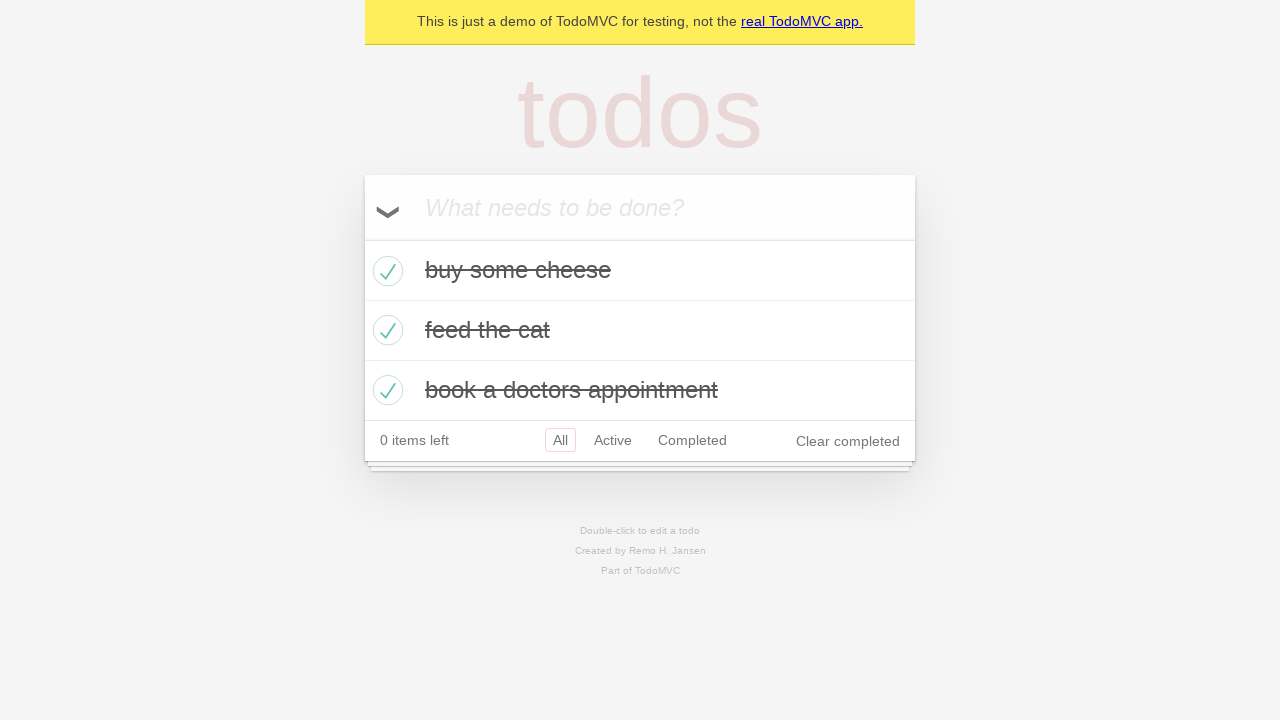

Unchecked the first todo item checkbox at (385, 271) on internal:testid=[data-testid="todo-item"s] >> nth=0 >> internal:role=checkbox
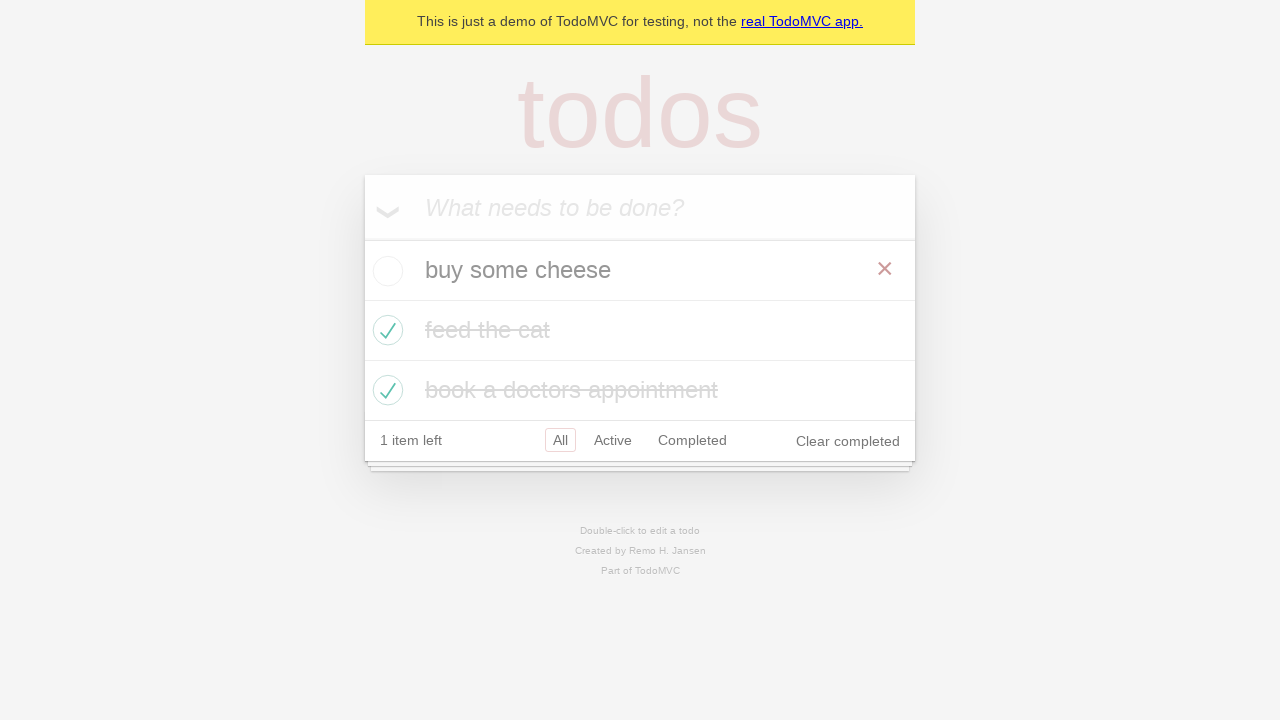

Checked the first todo item checkbox again at (385, 271) on internal:testid=[data-testid="todo-item"s] >> nth=0 >> internal:role=checkbox
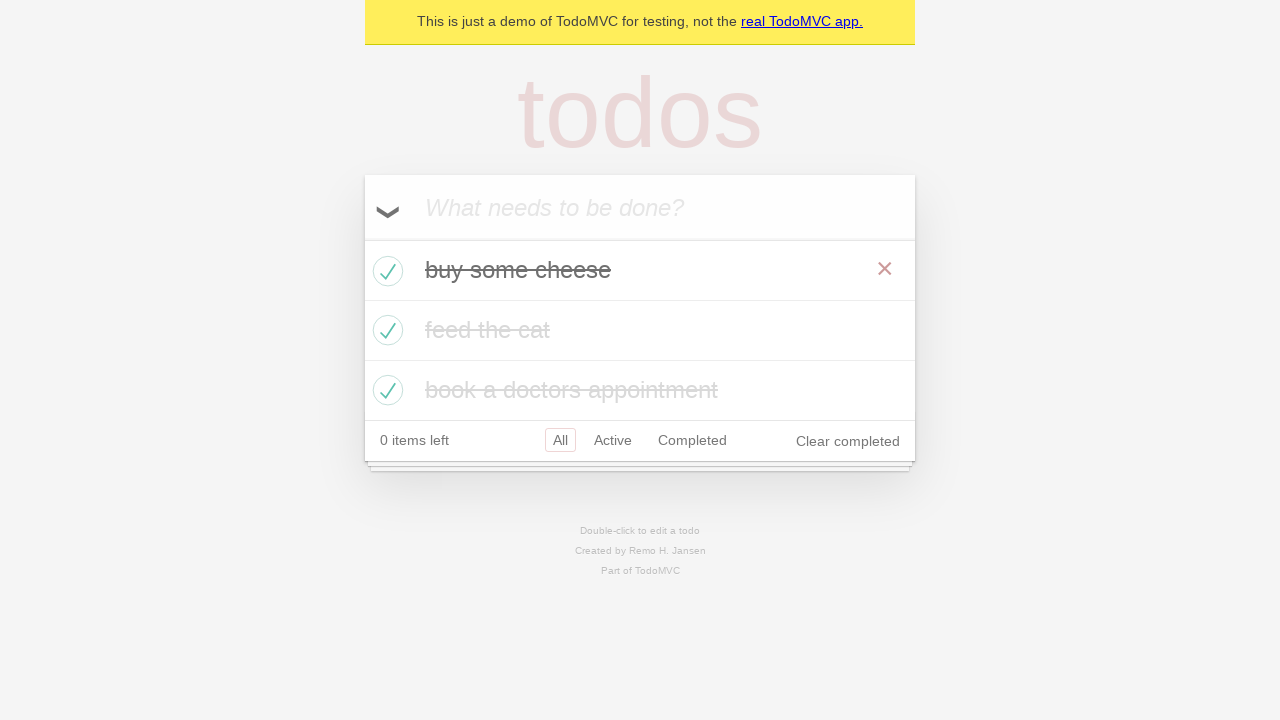

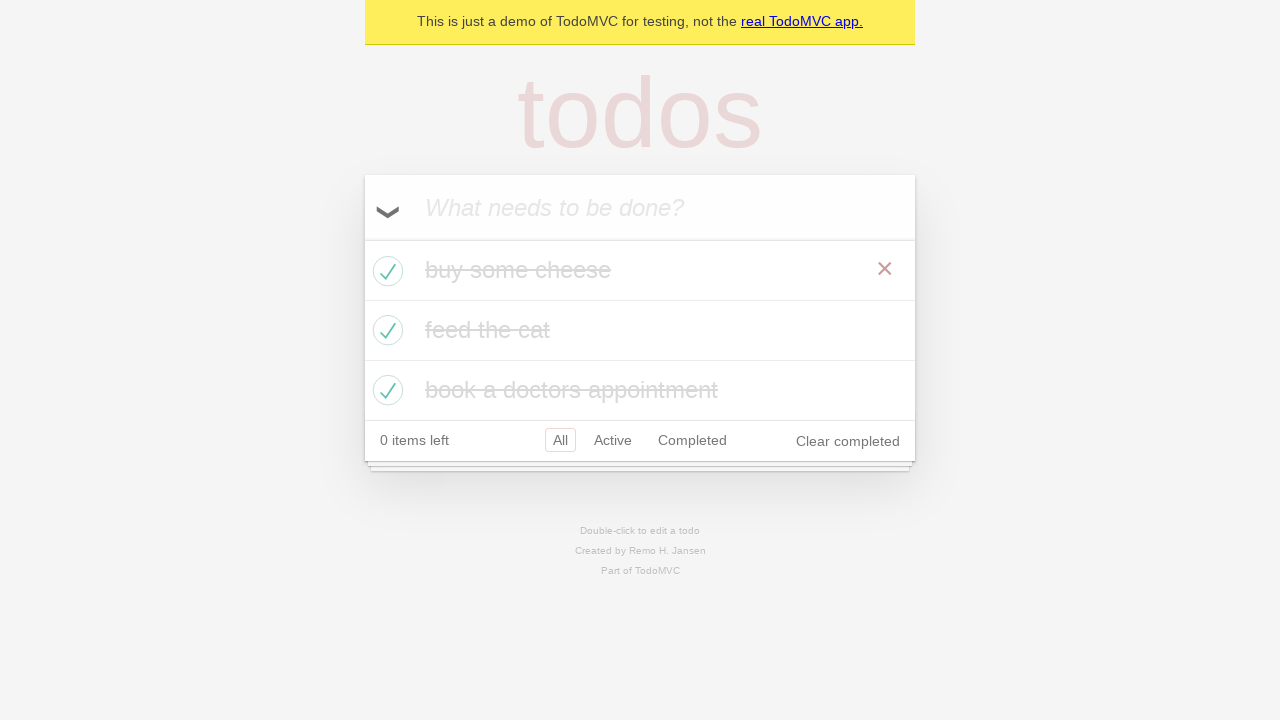